Tests the forgot password form by entering an email address into the email input field on a test automation practice site.

Starting URL: https://the-internet.herokuapp.com/forgot_password

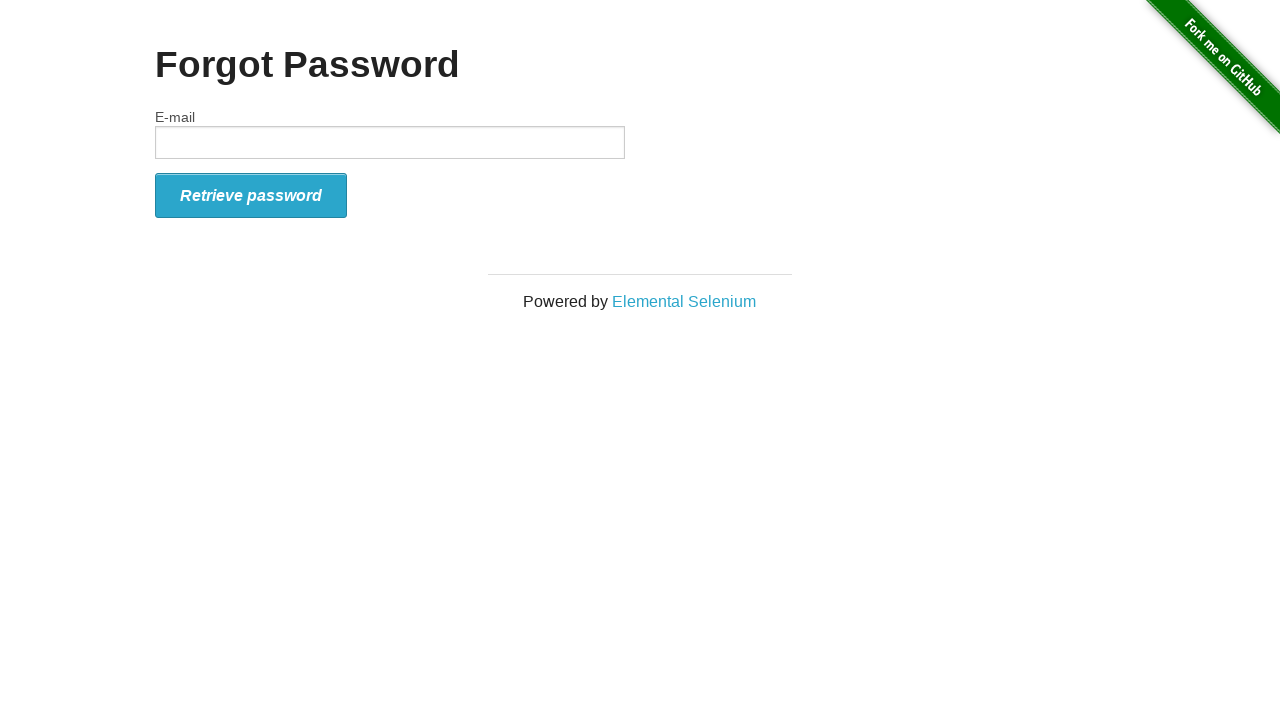

Navigated to forgot password page
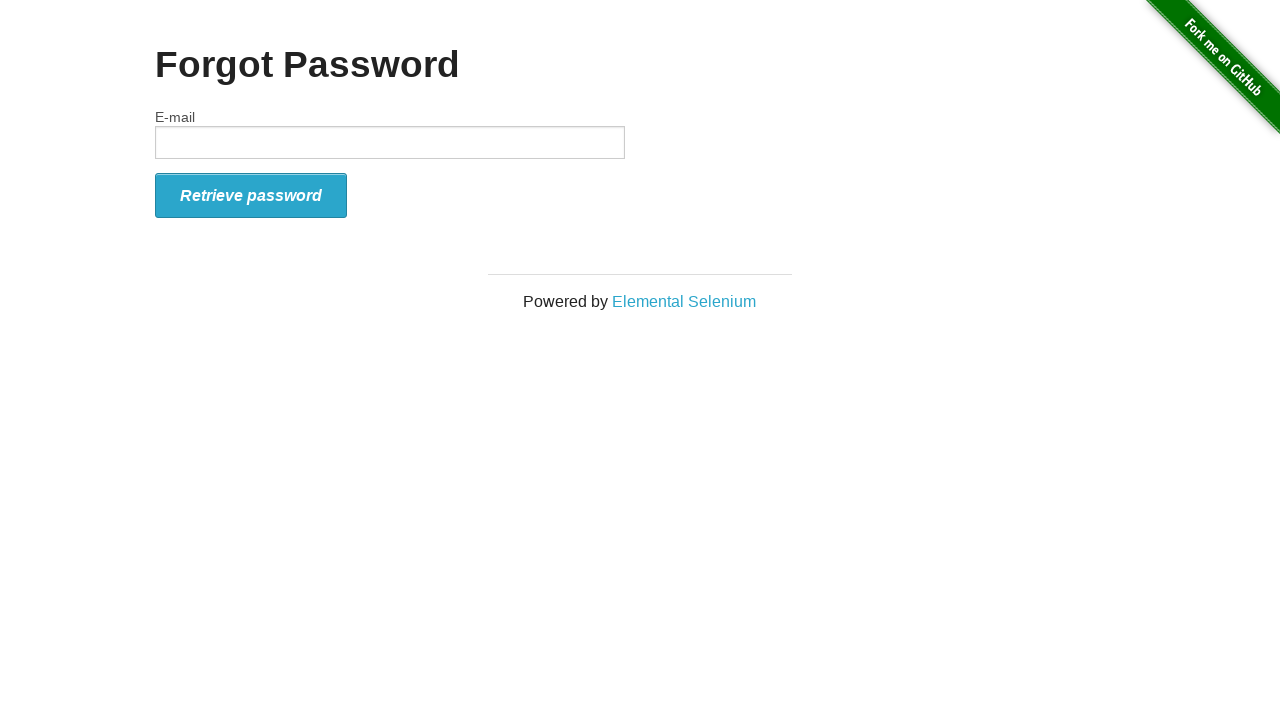

Filled email field with 'testuser2024@example.com' on #email
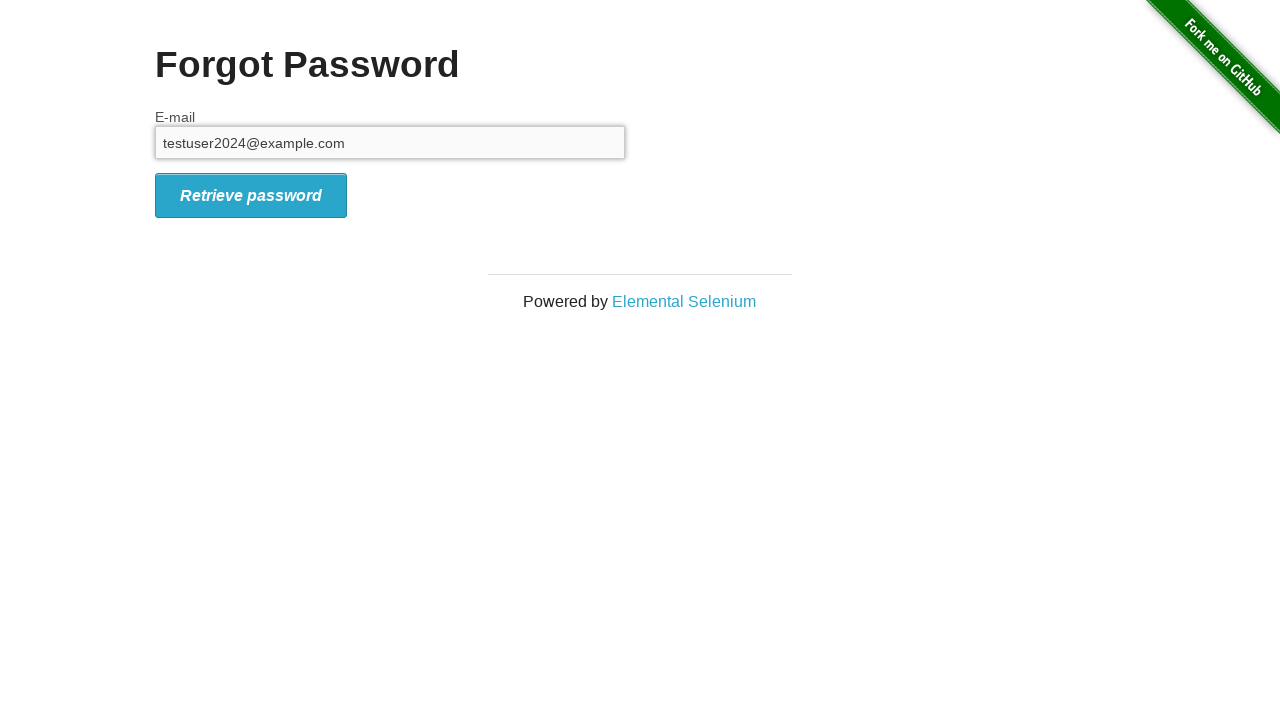

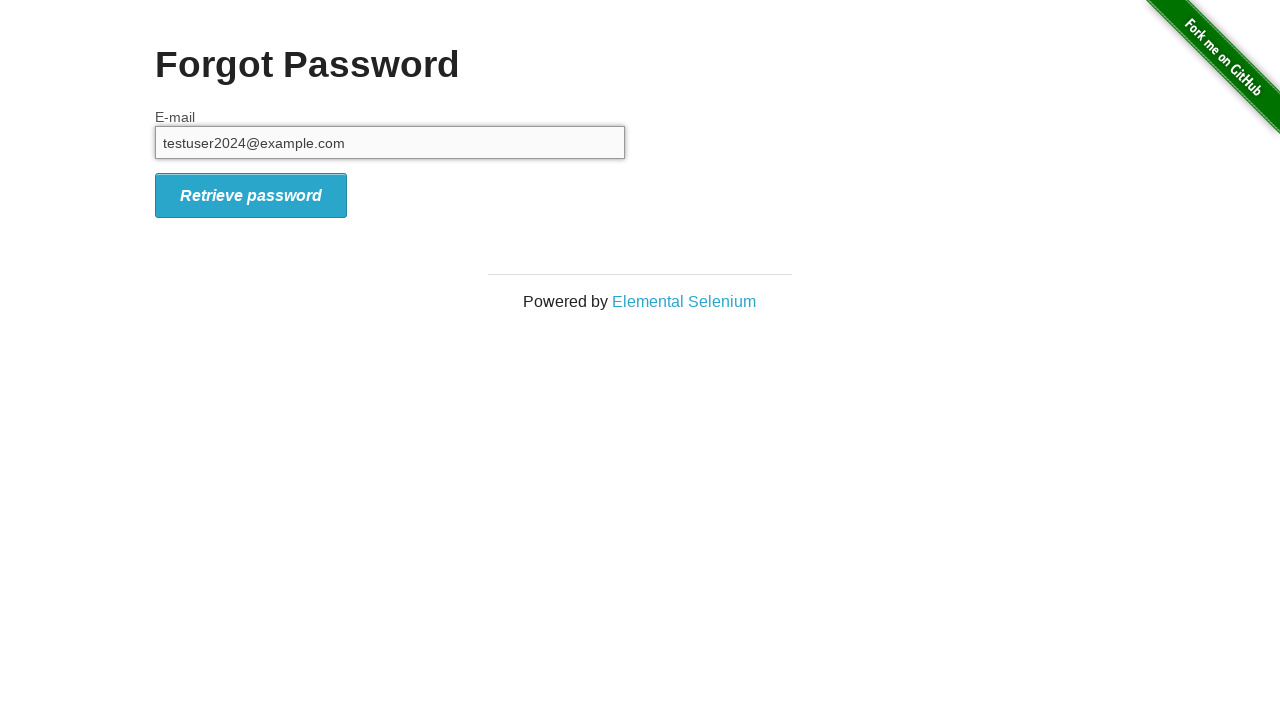